Tests the text input functionality on UI Testing Playground by entering text in an input field and clicking a button, then verifying the button text changes to match the input.

Starting URL: http://uitestingplayground.com/textinput

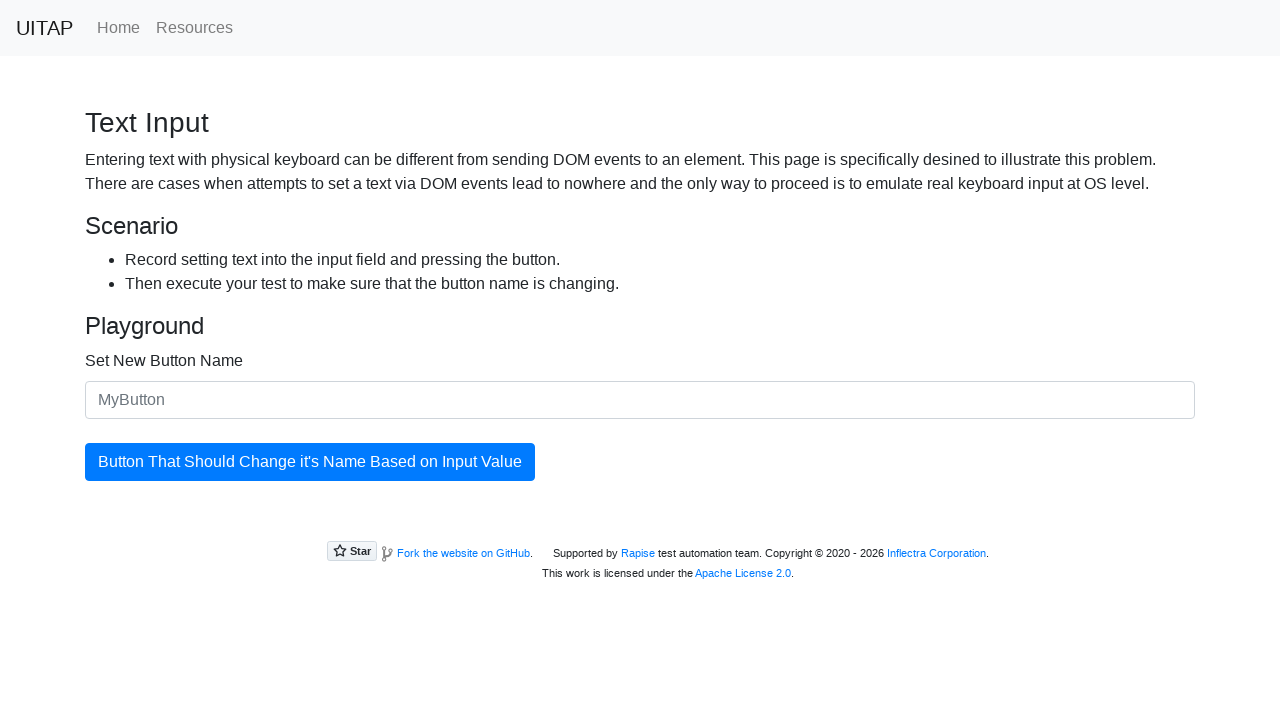

Input field loaded
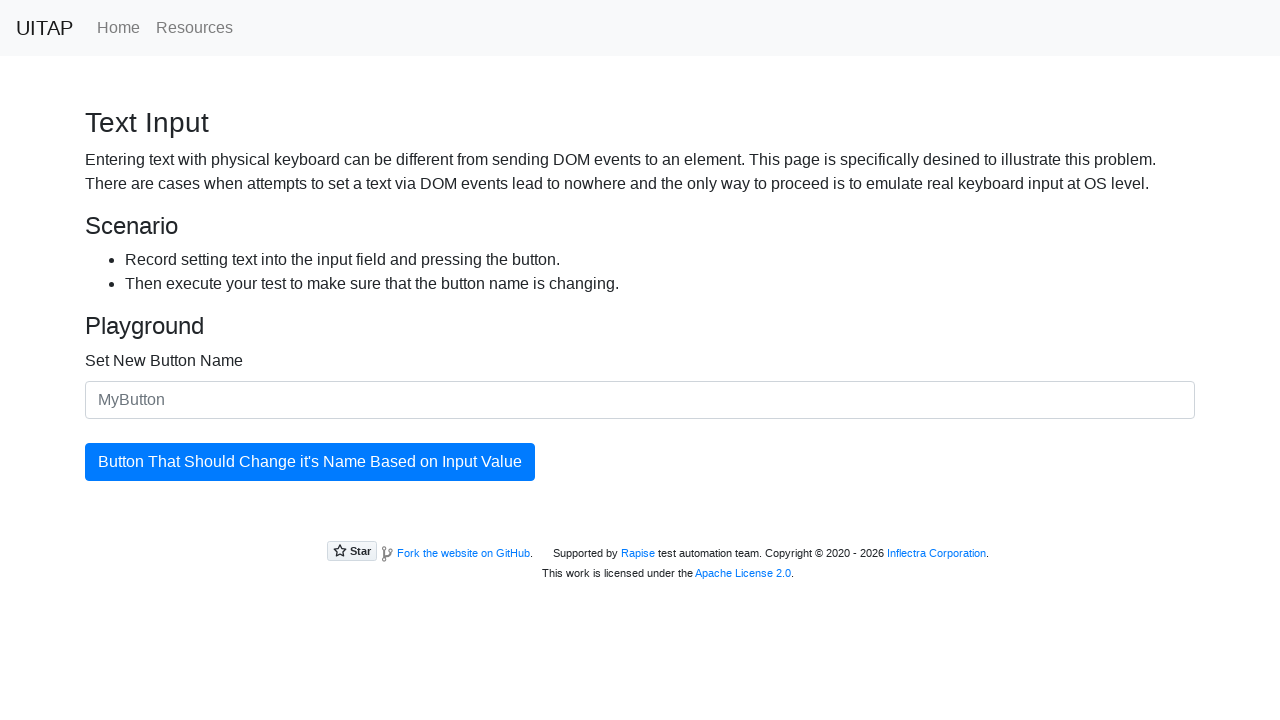

Filled input field with 'SkyPro' on input.form-control
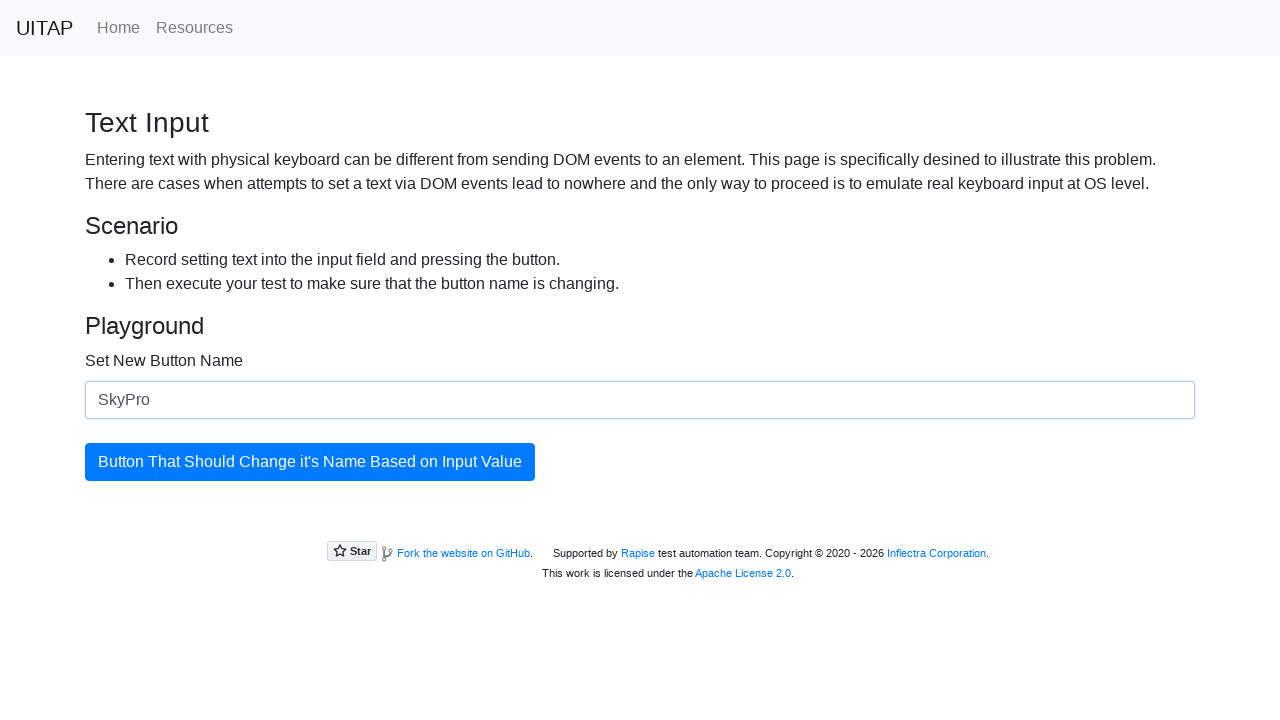

Clicked the primary button at (310, 462) on button.btn-primary
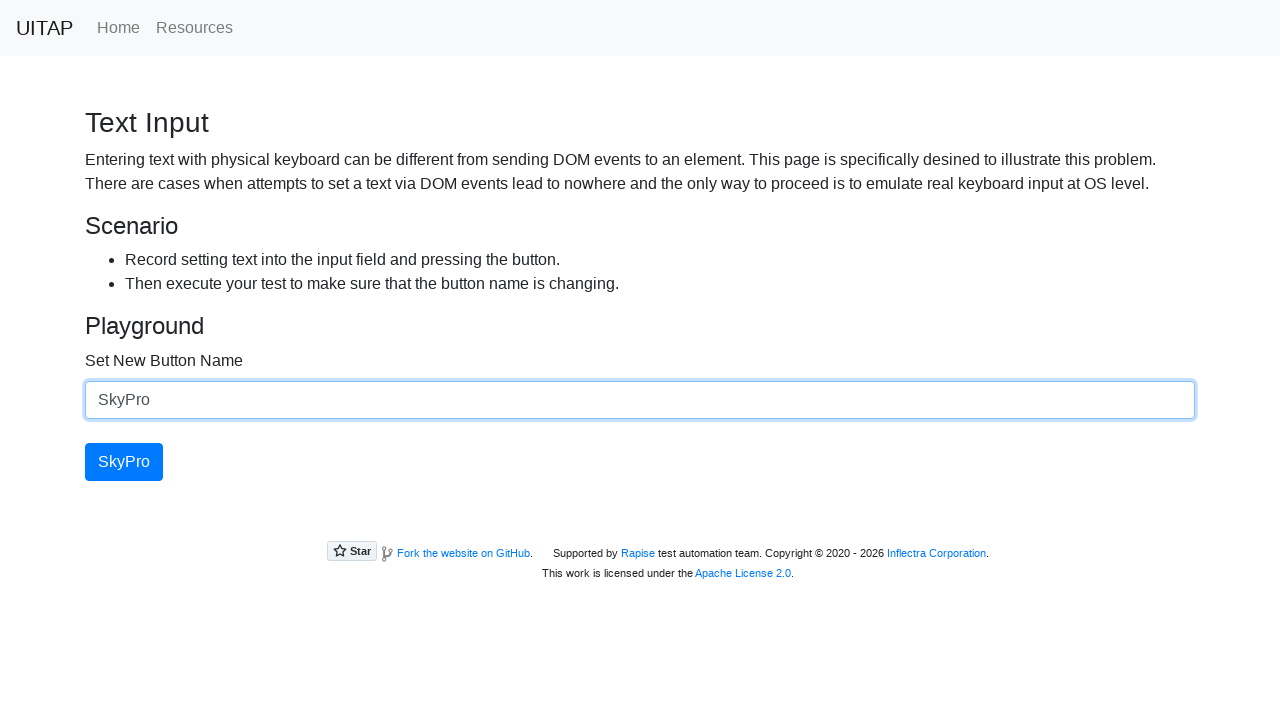

Button text updated to 'SkyPro'
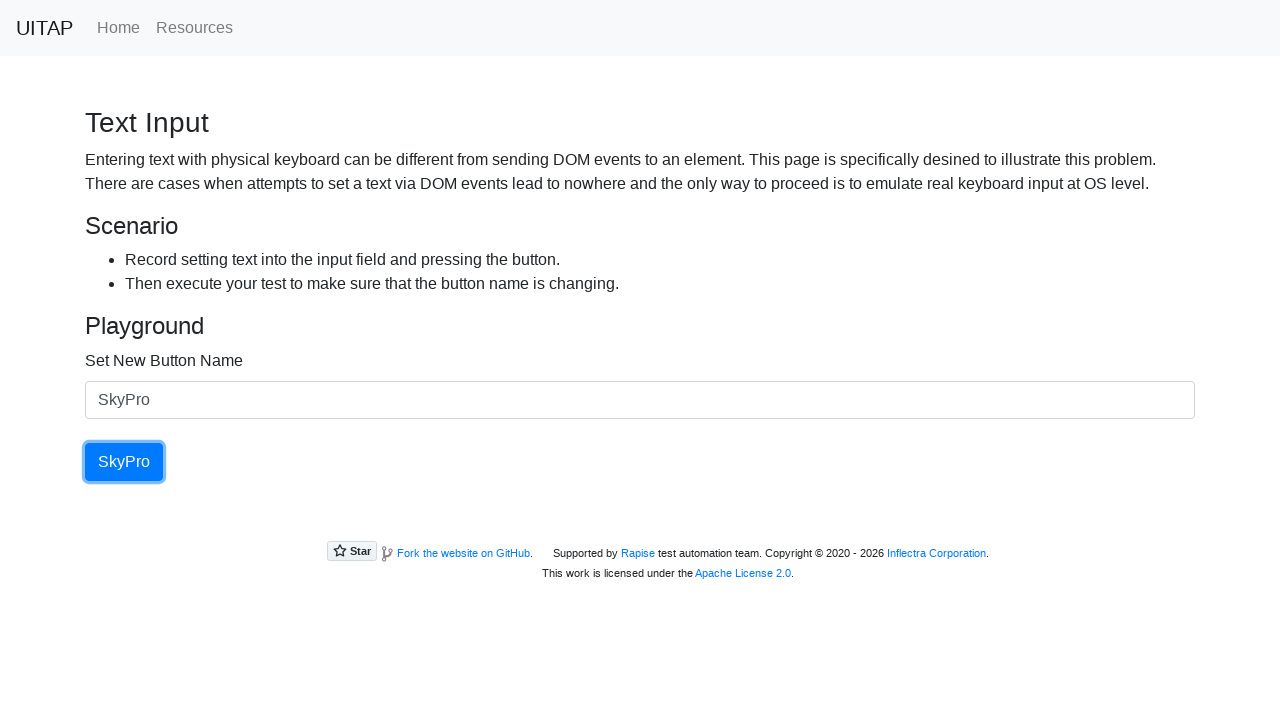

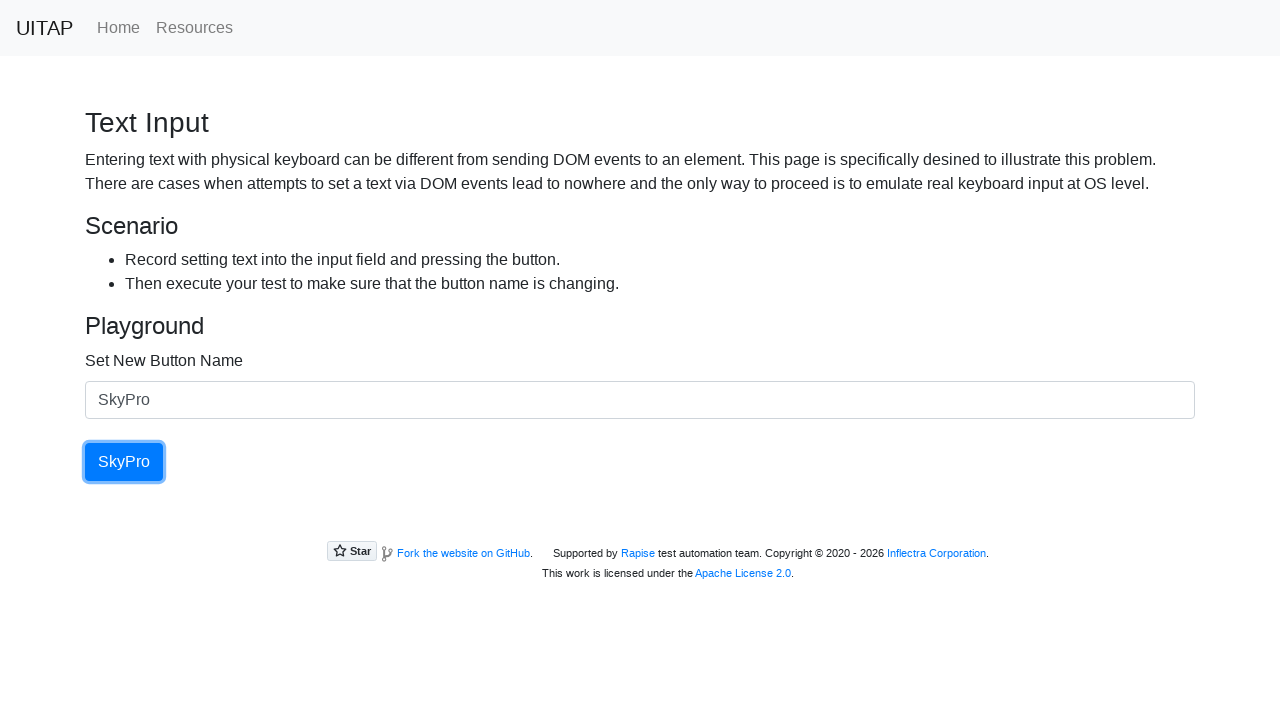